Tests that clicking Clear completed removes completed items from the list

Starting URL: https://demo.playwright.dev/todomvc

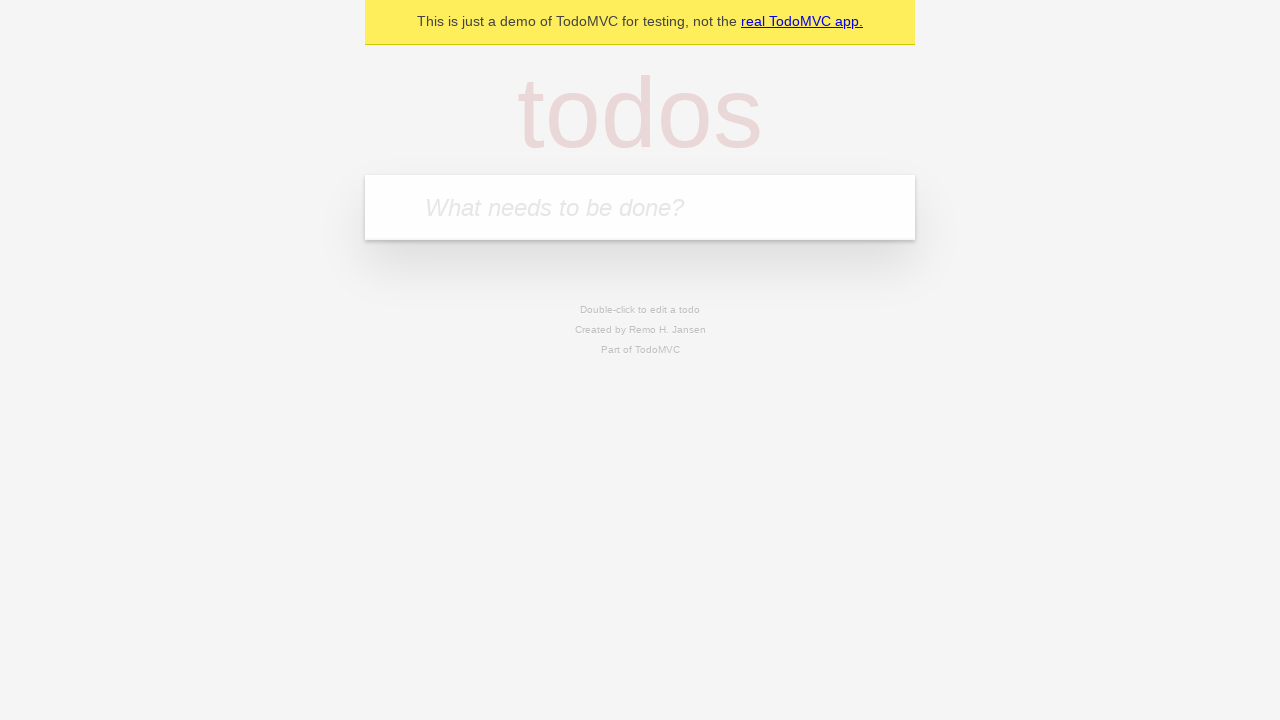

Filled todo input with 'buy some cheese' on internal:attr=[placeholder="What needs to be done?"i]
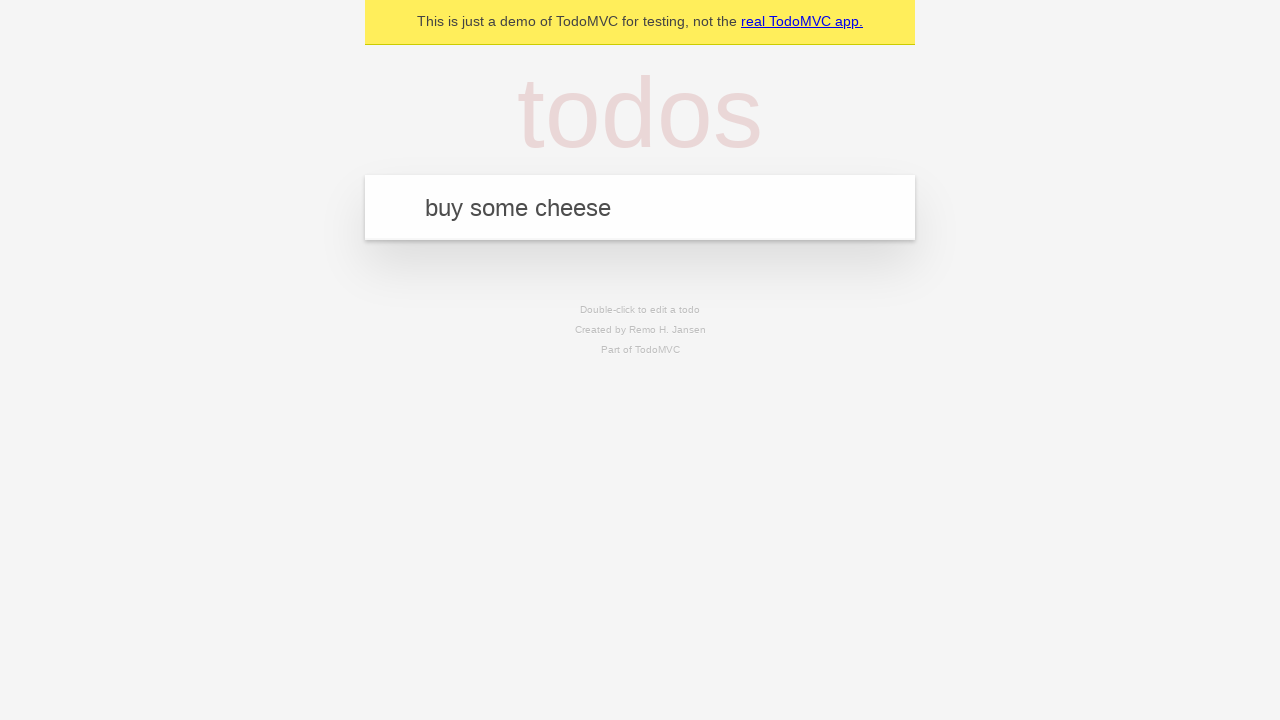

Pressed Enter to add first todo 'buy some cheese' on internal:attr=[placeholder="What needs to be done?"i]
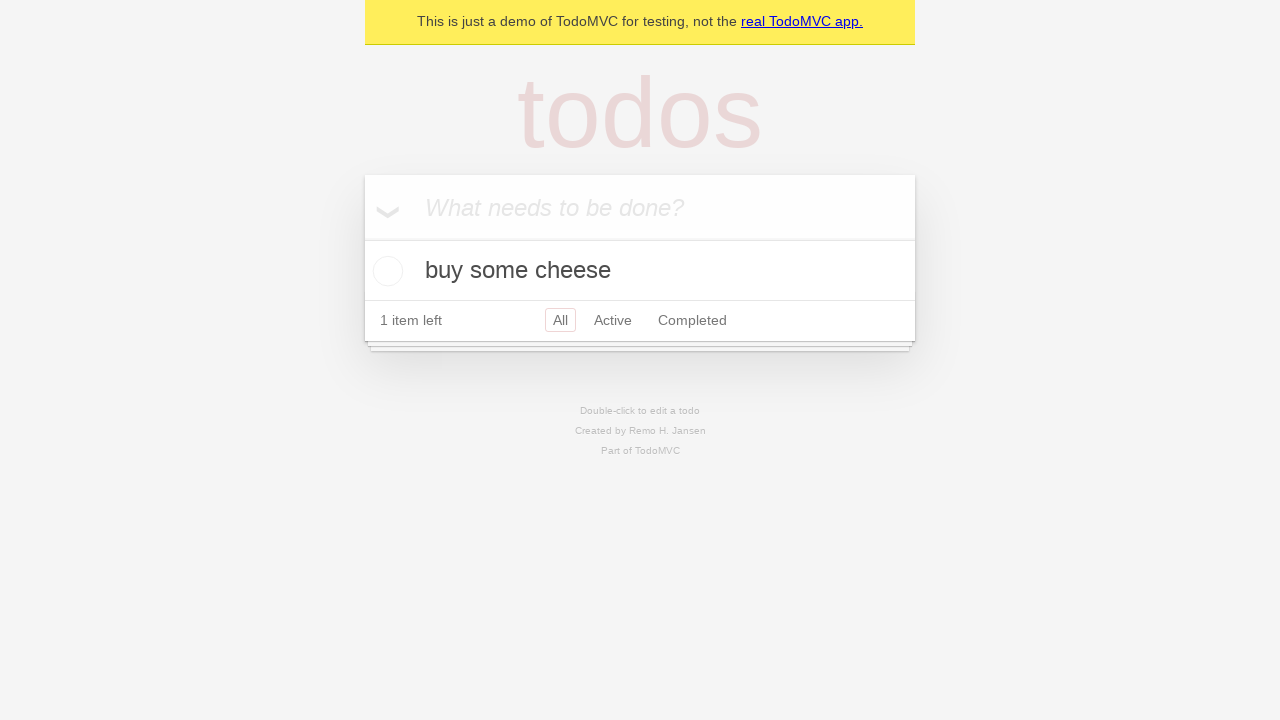

Filled todo input with 'feed the cat' on internal:attr=[placeholder="What needs to be done?"i]
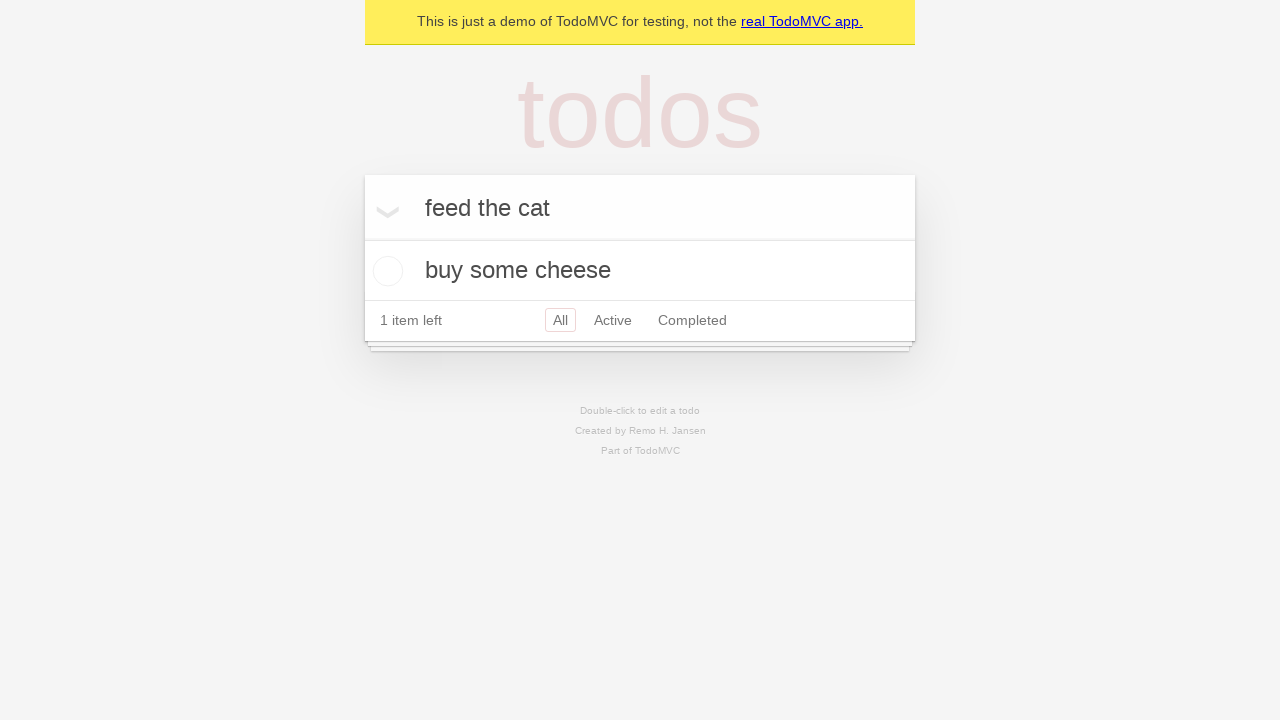

Pressed Enter to add second todo 'feed the cat' on internal:attr=[placeholder="What needs to be done?"i]
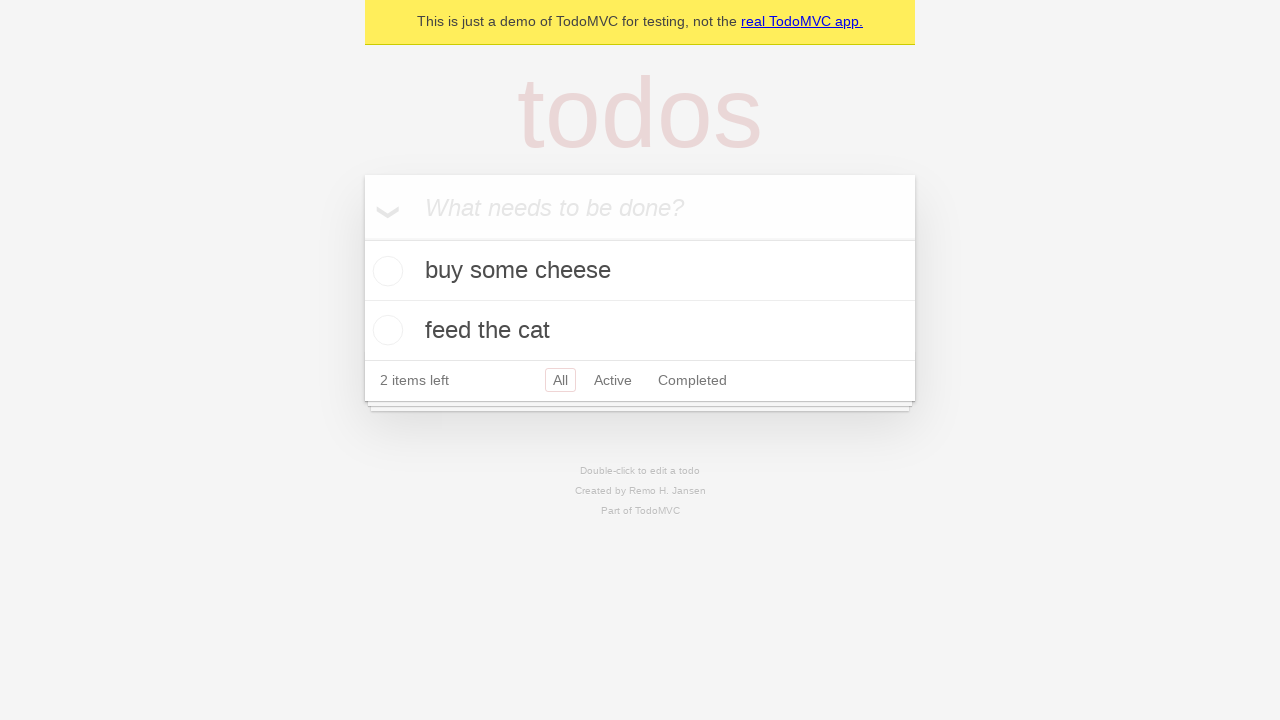

Filled todo input with 'book a doctors appointment' on internal:attr=[placeholder="What needs to be done?"i]
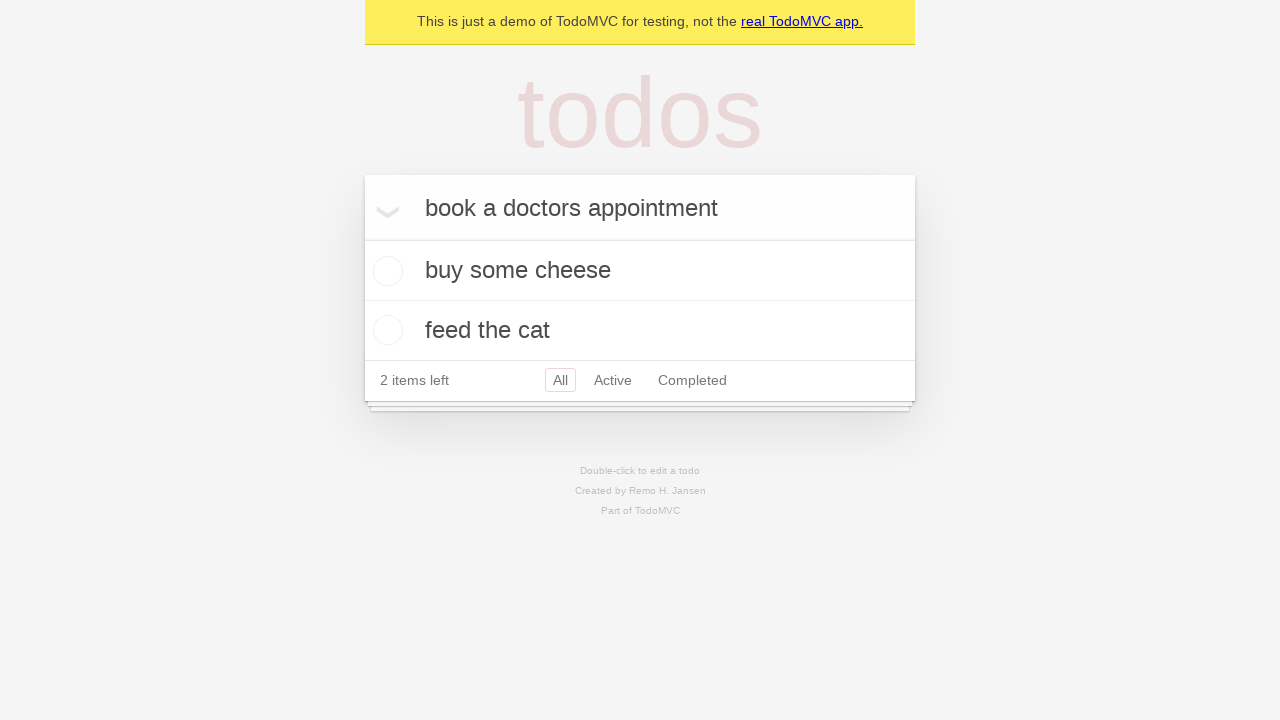

Pressed Enter to add third todo 'book a doctors appointment' on internal:attr=[placeholder="What needs to be done?"i]
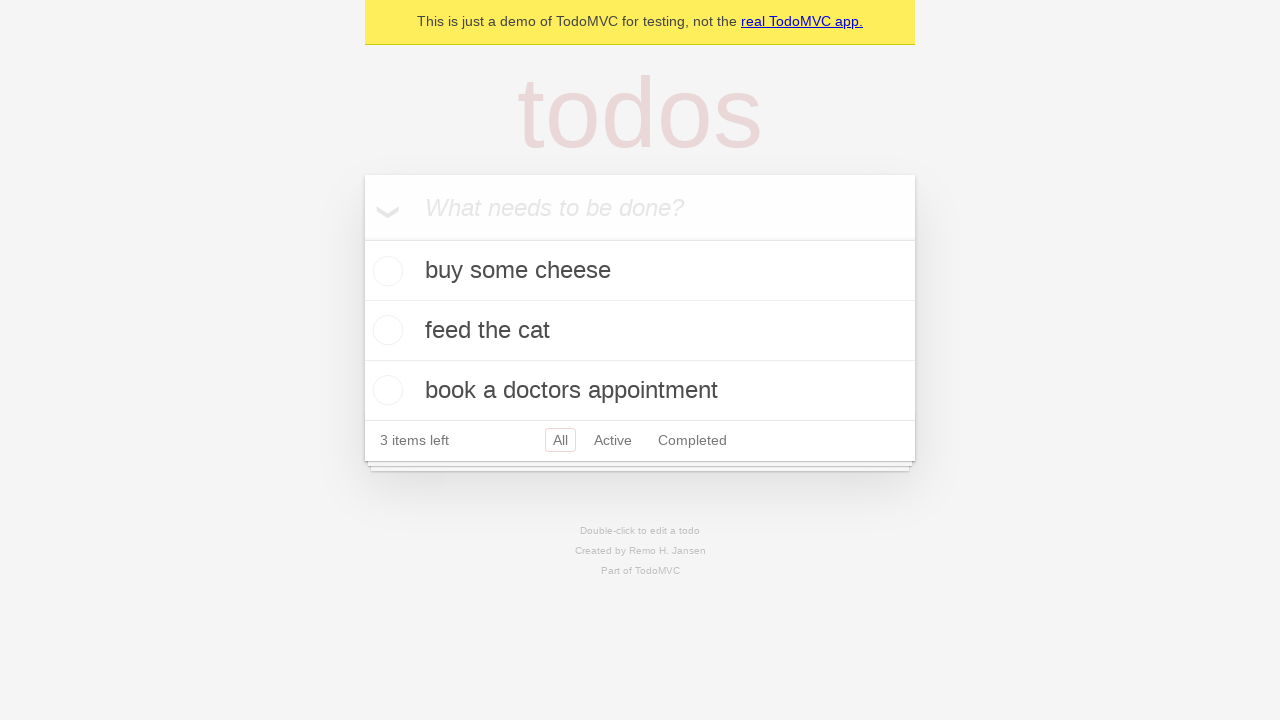

Checked the second todo item 'feed the cat' as completed at (385, 330) on internal:testid=[data-testid="todo-item"s] >> nth=1 >> internal:role=checkbox
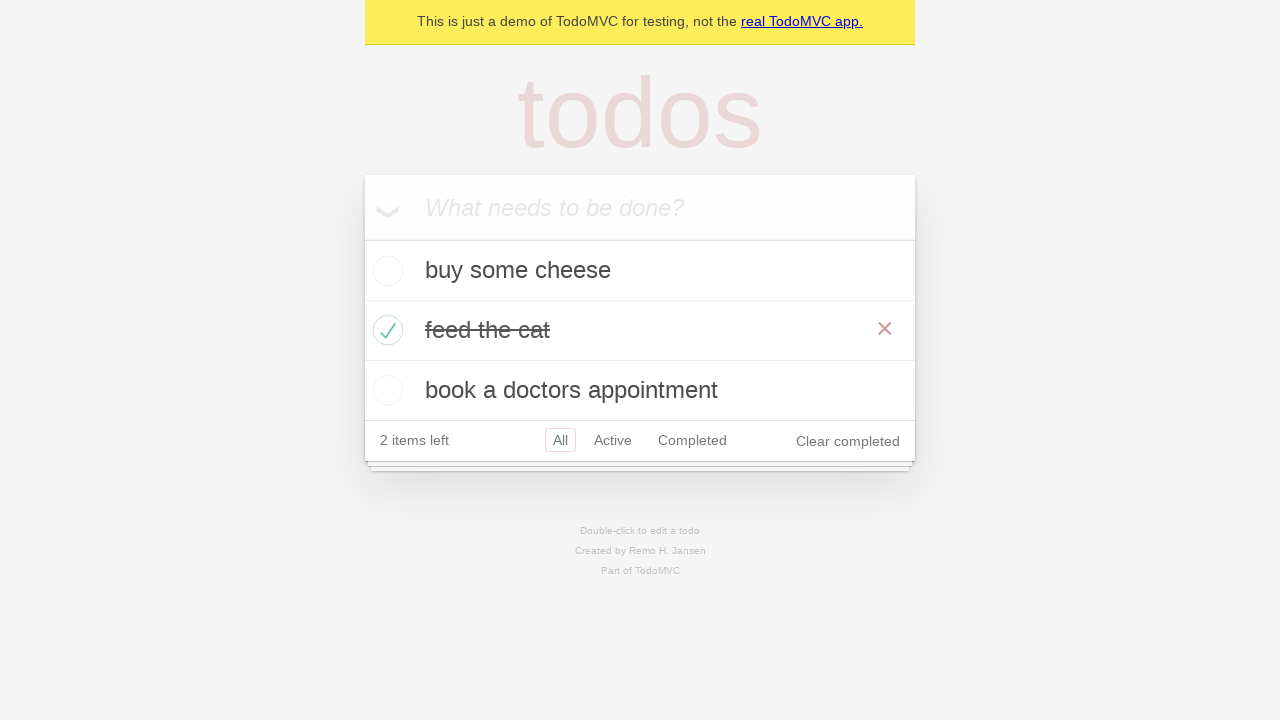

Clicked 'Clear completed' button to remove completed items at (848, 441) on internal:role=button[name="Clear completed"i]
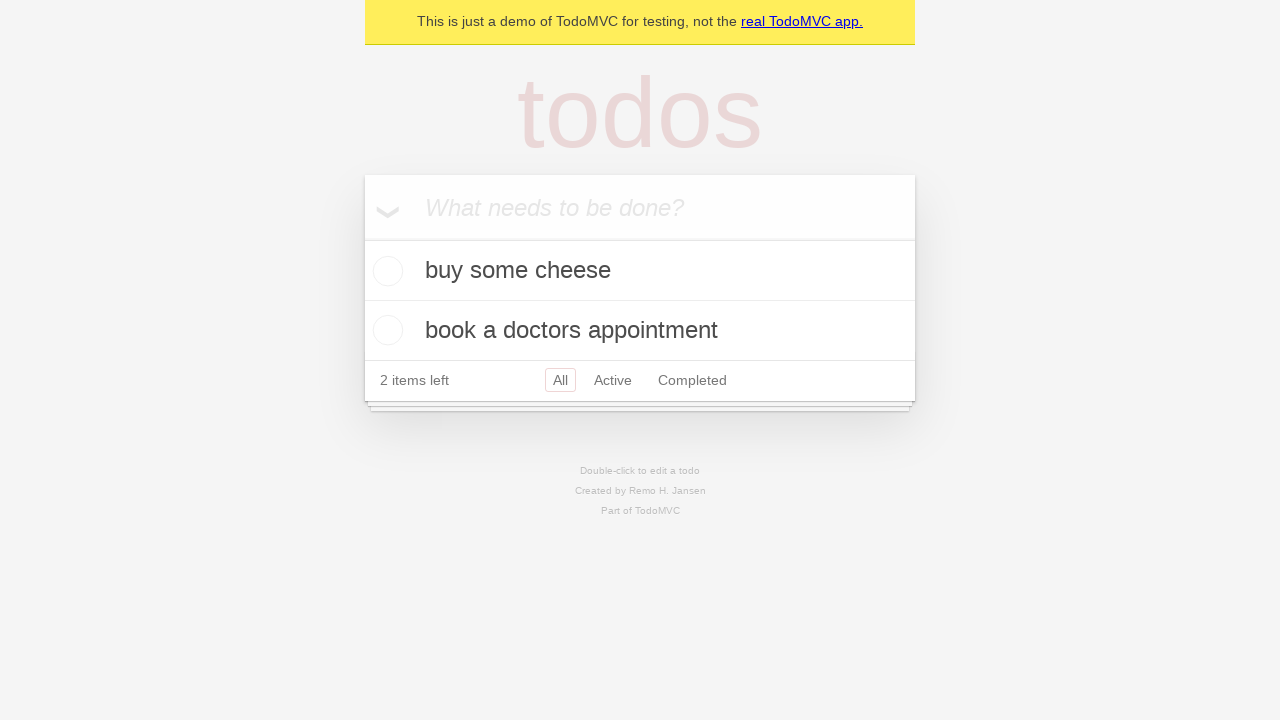

Waited for todo items to update after clearing completed items
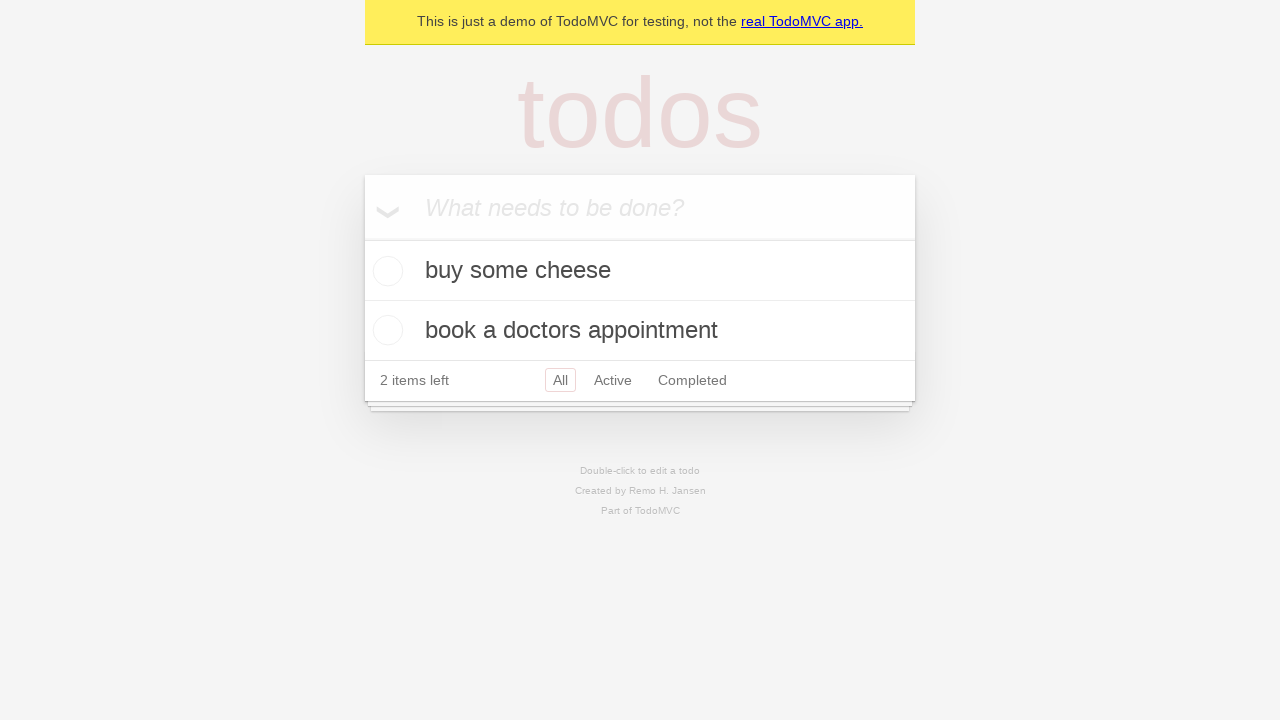

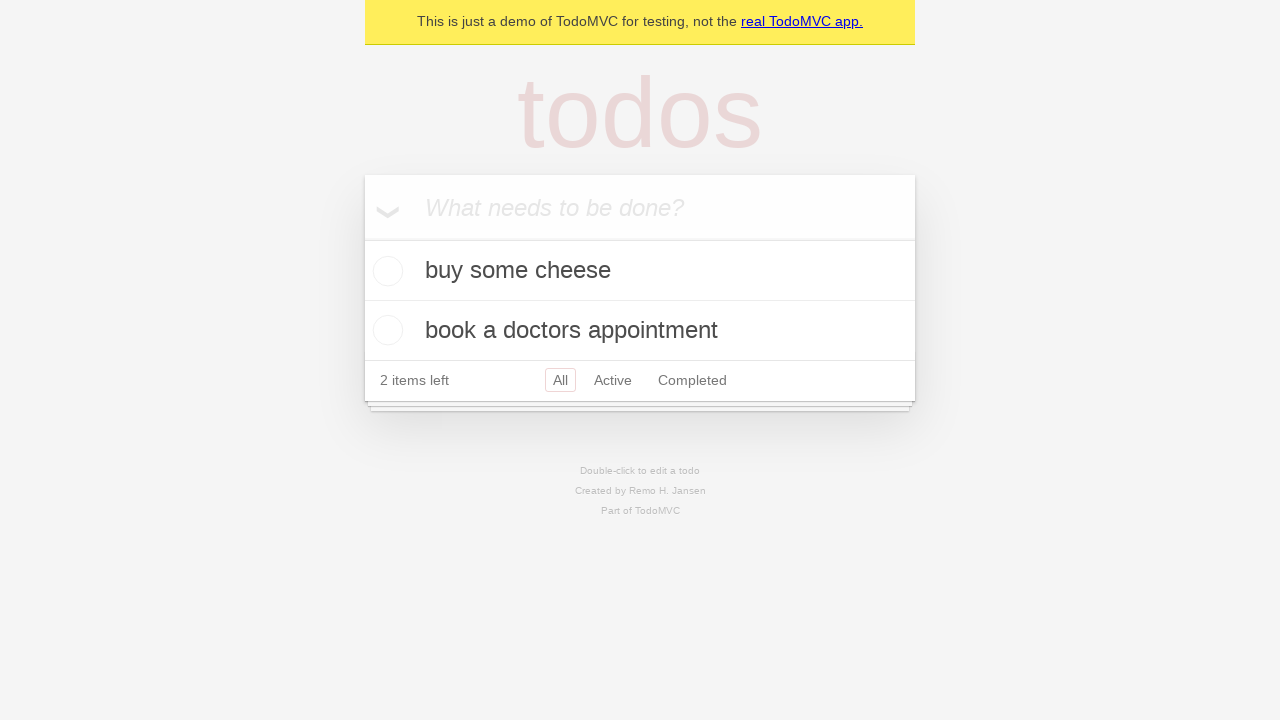